Tests a complete flight booking flow on BlazeDemo by selecting departure and destination cities, choosing a flight, filling in passenger and payment details, and completing the purchase.

Starting URL: https://blazedemo.com/

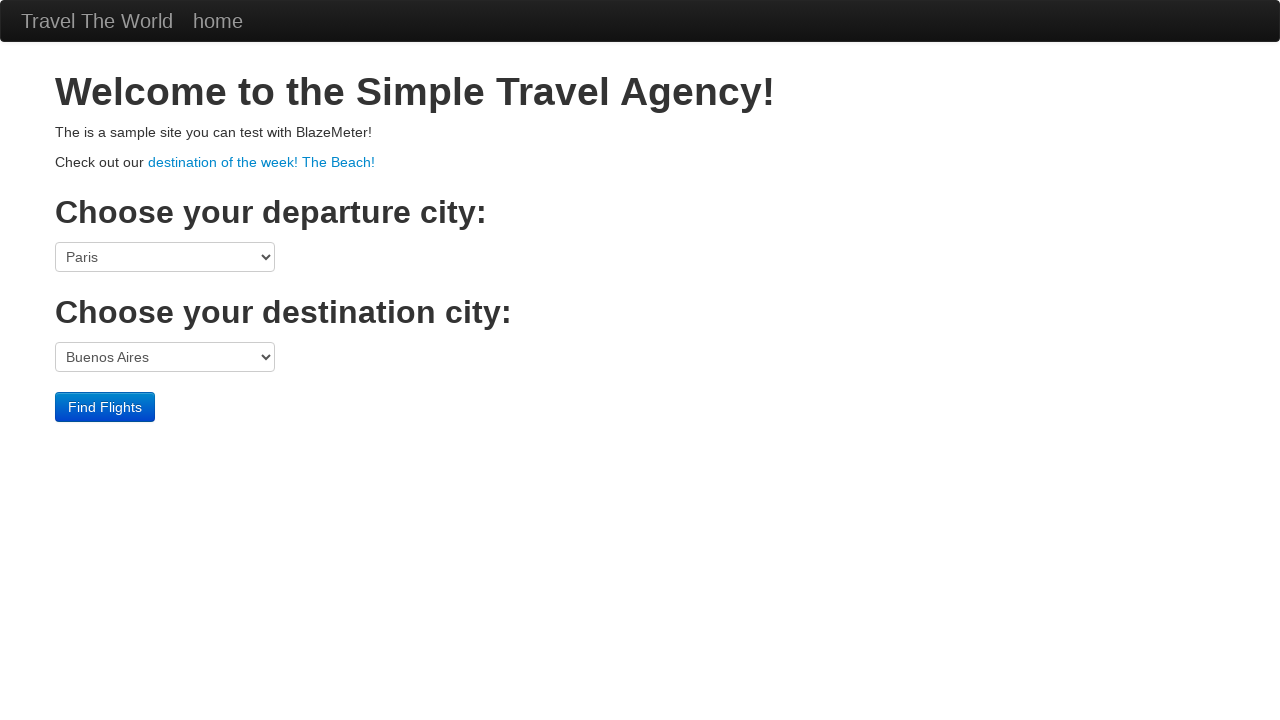

Clicked departure city dropdown at (165, 257) on select[name='fromPort']
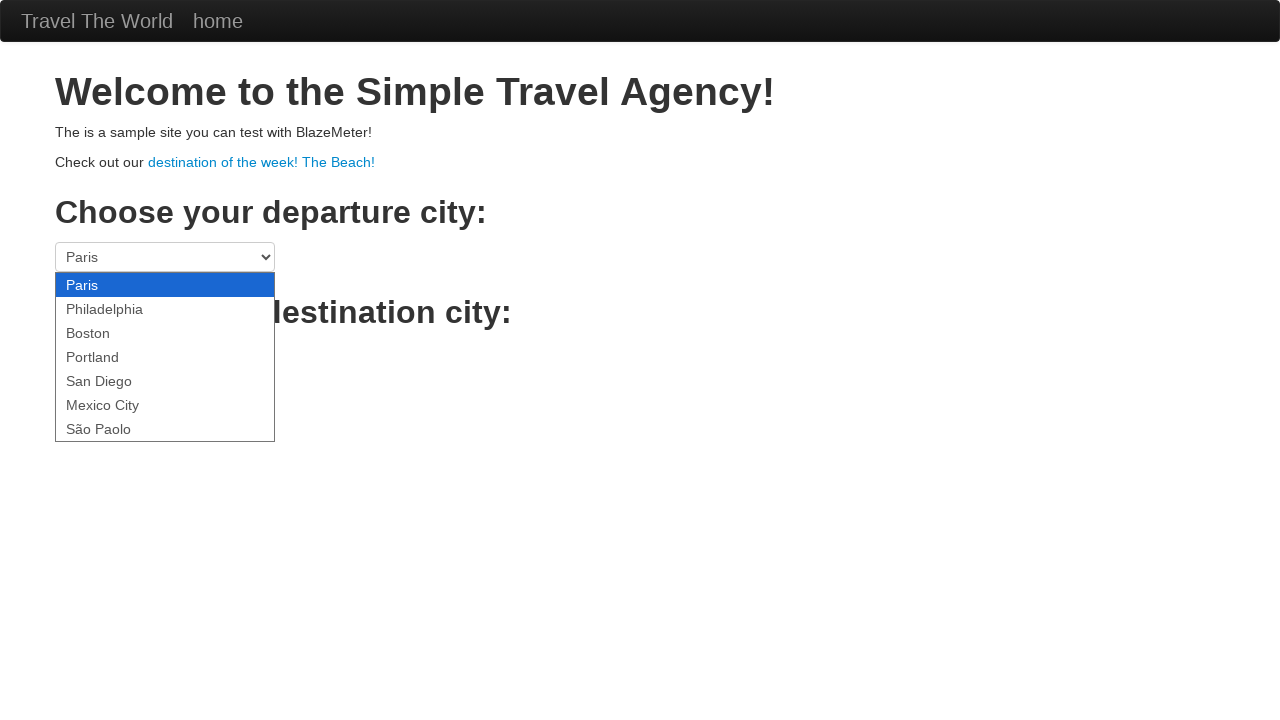

Selected Philadelphia as departure city on select[name='fromPort']
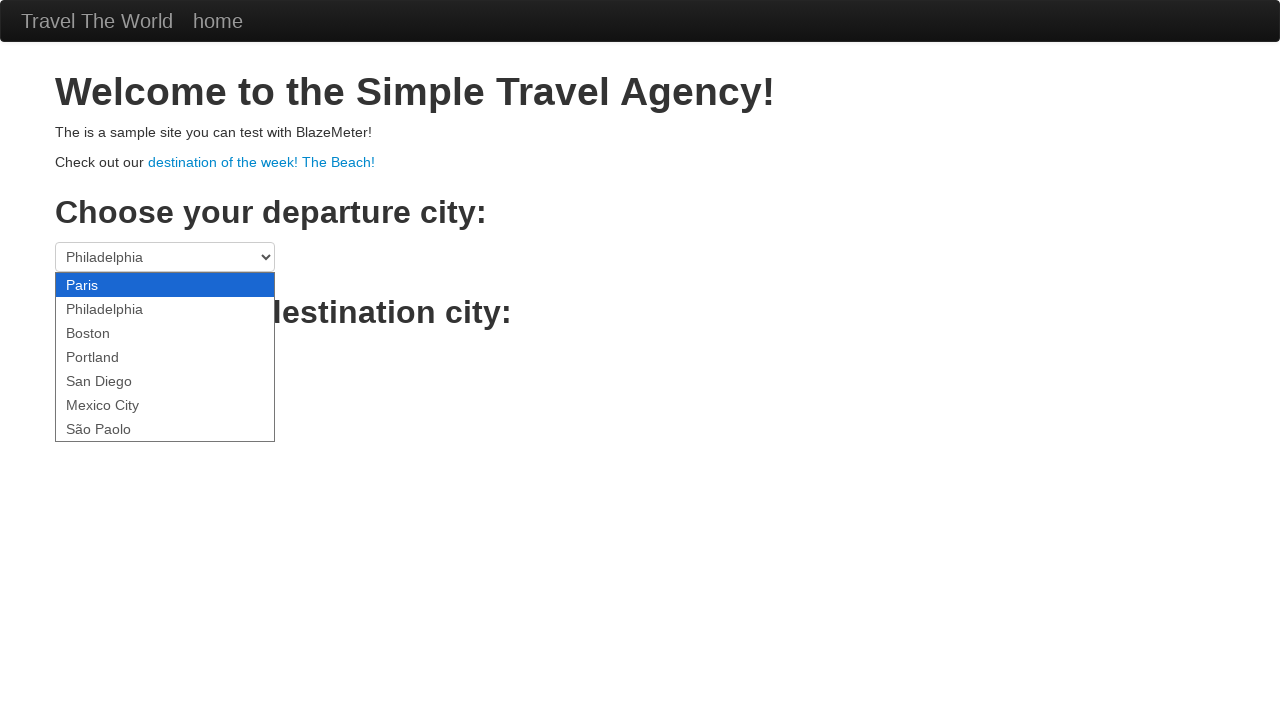

Clicked destination city dropdown at (165, 357) on select[name='toPort']
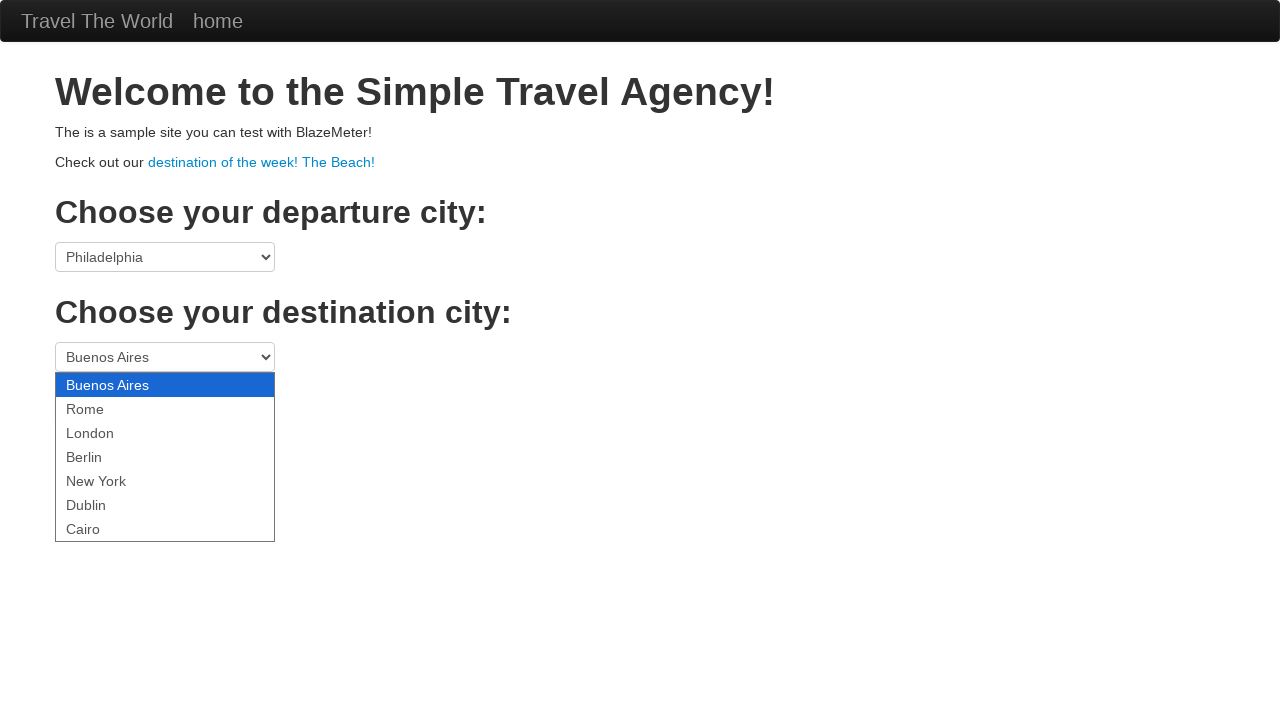

Selected Cairo as destination city on select[name='toPort']
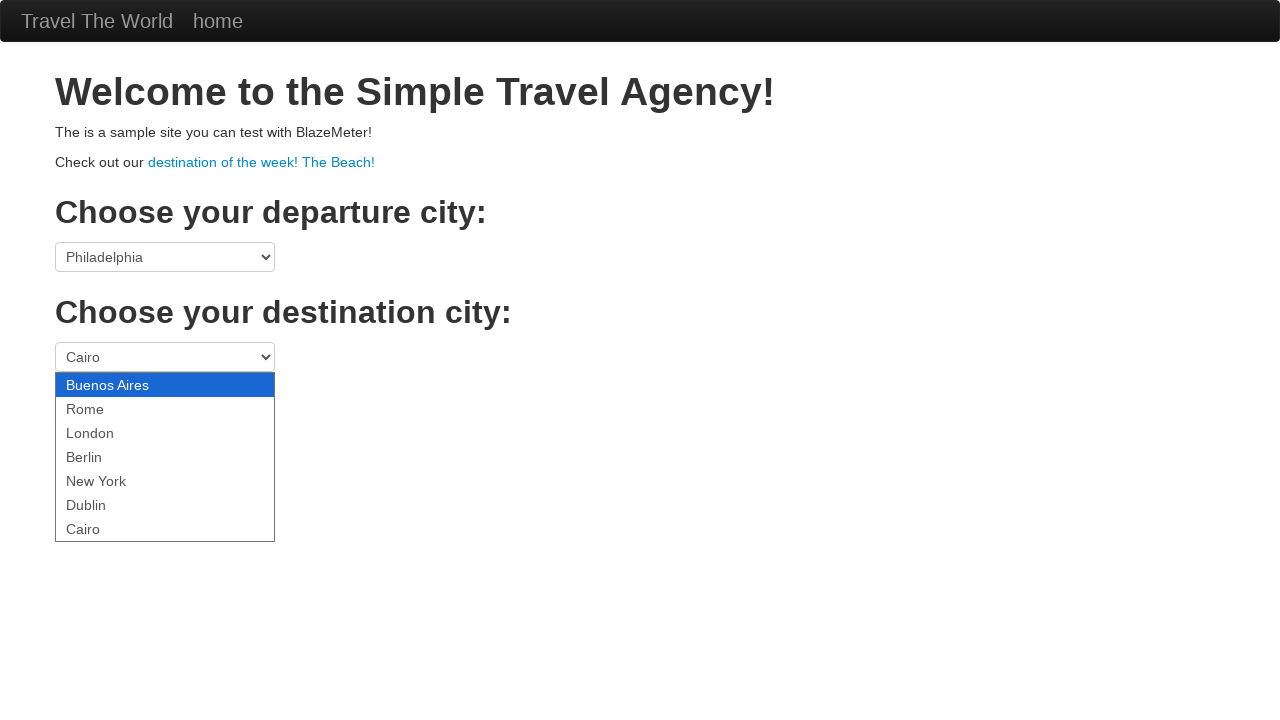

Clicked Find Flights button at (105, 407) on .btn-primary
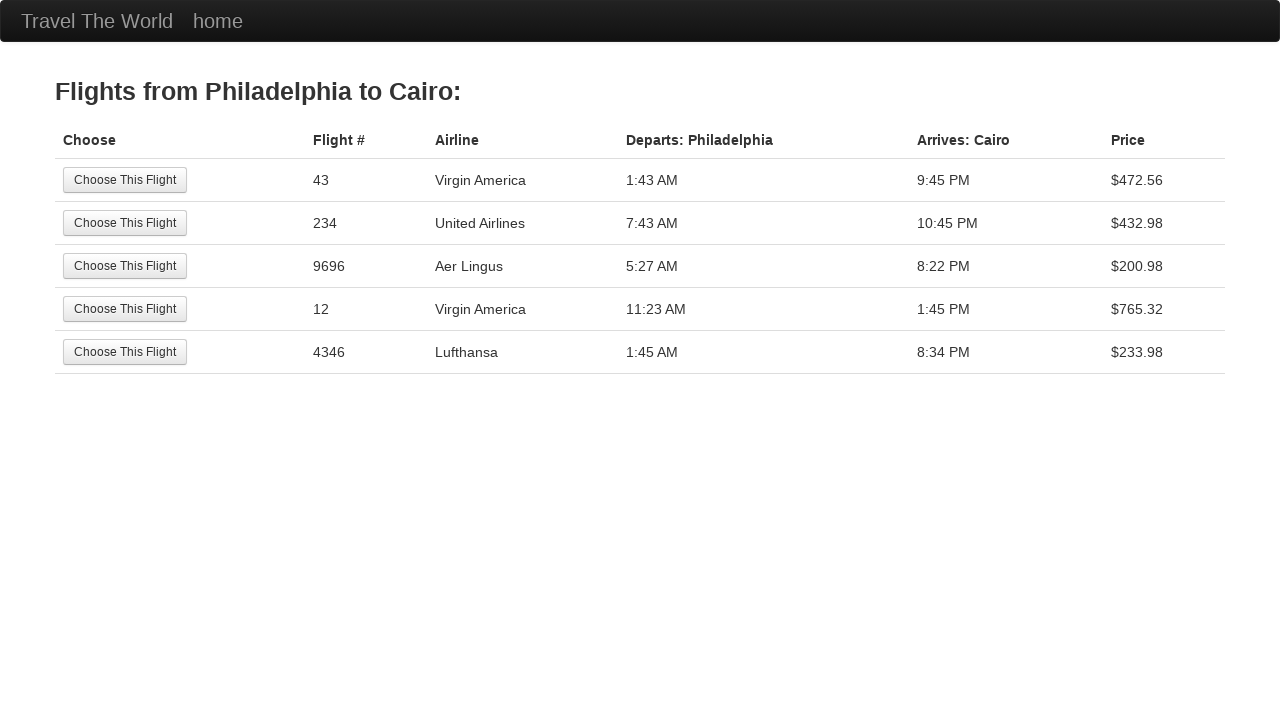

Selected the third flight option at (125, 266) on tr:nth-child(3) .btn
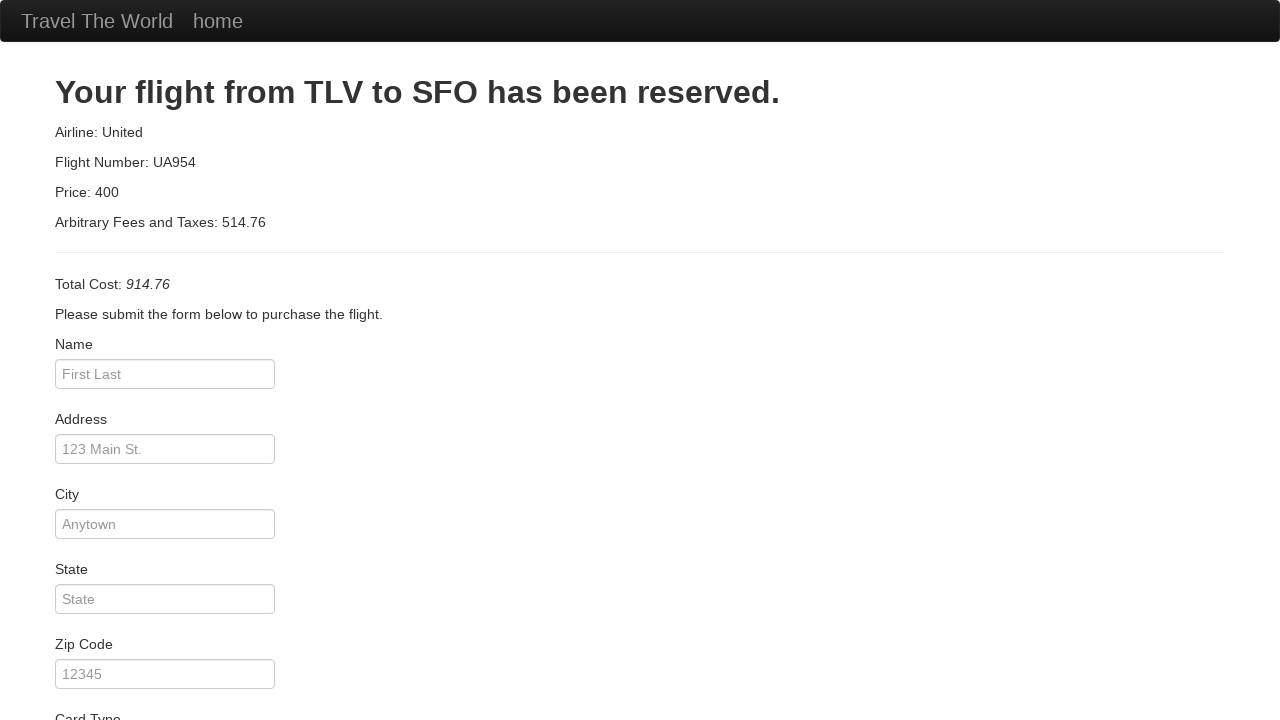

Clicked passenger name field at (165, 374) on #inputName
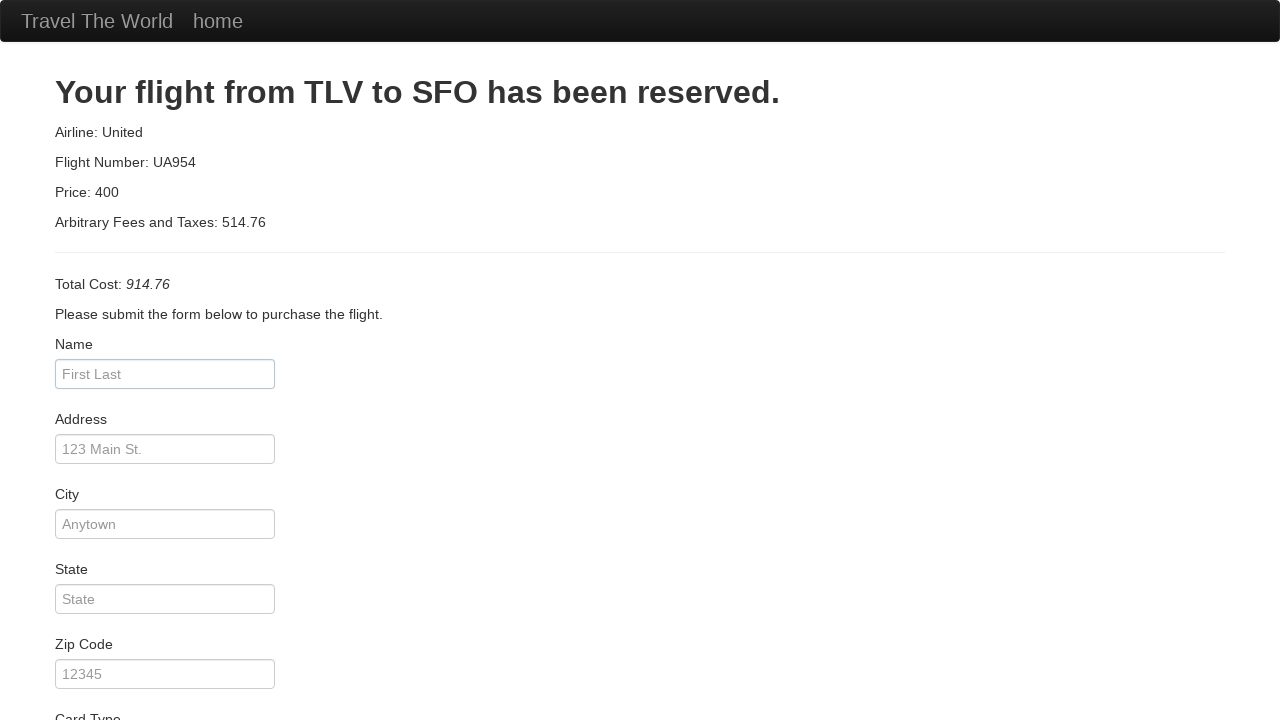

Filled passenger name with 'Bruno' on #inputName
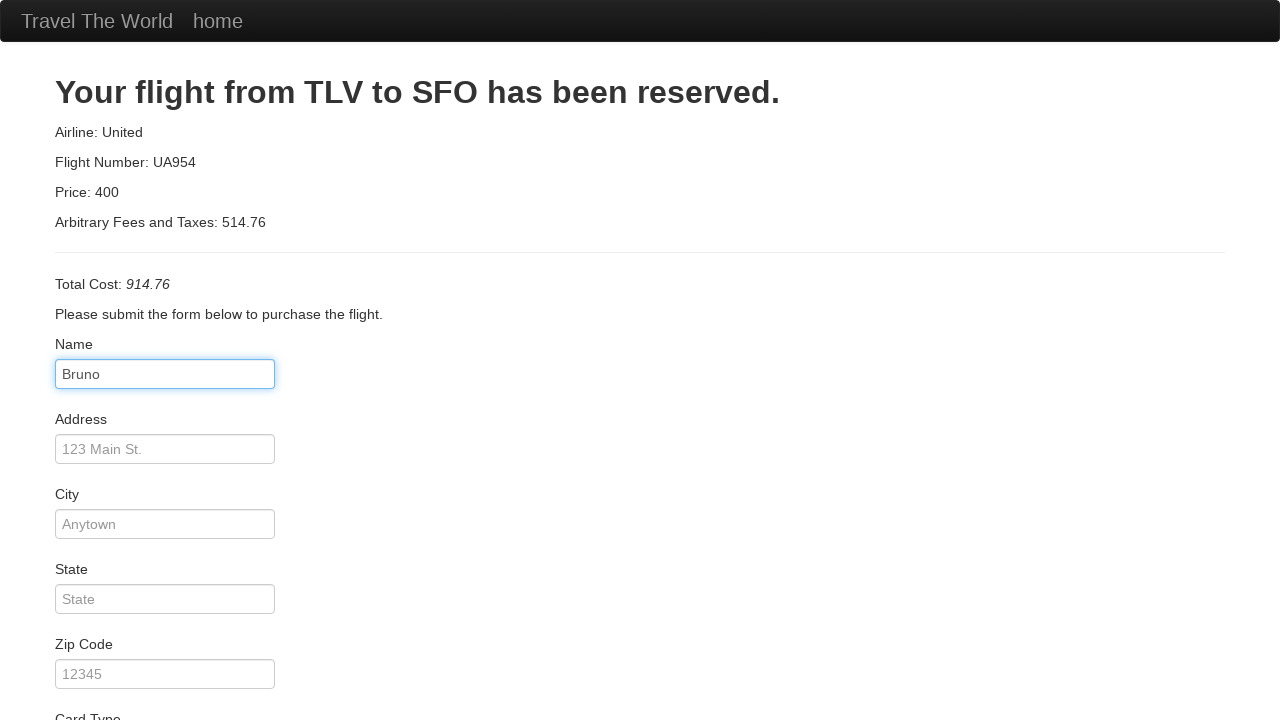

Clicked address field at (165, 449) on #address
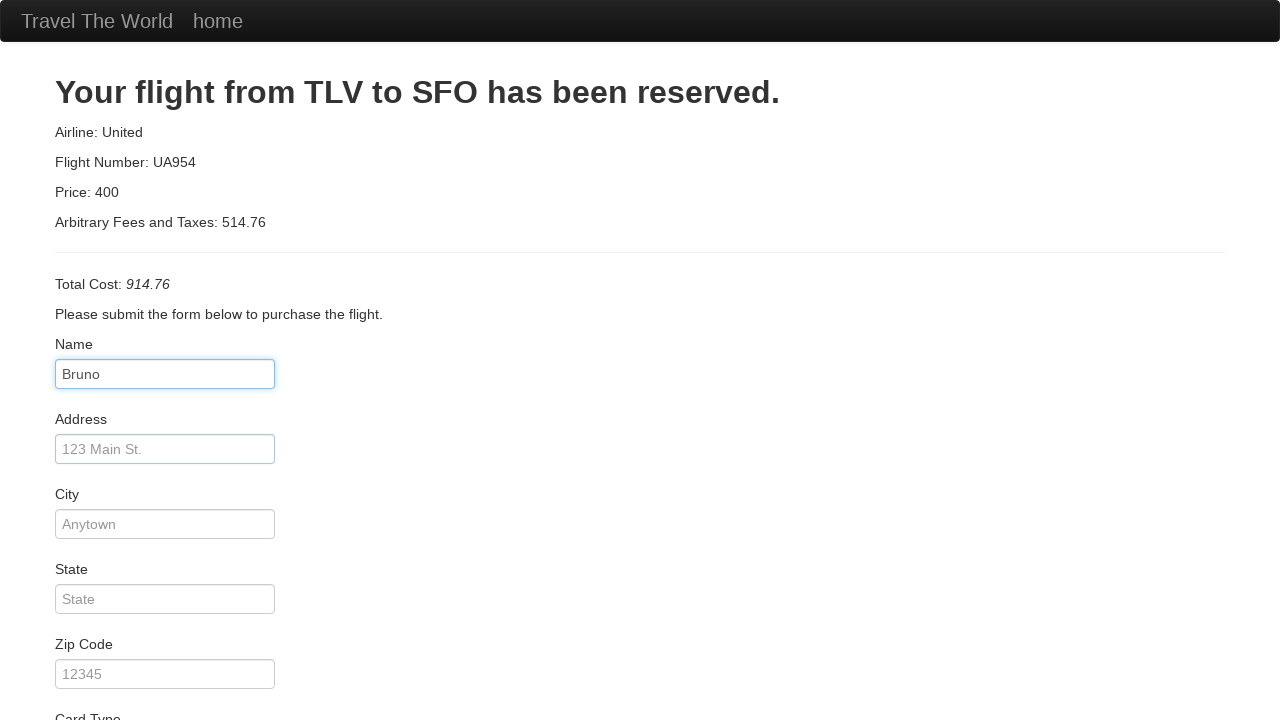

Filled address with 'Rua da' on #address
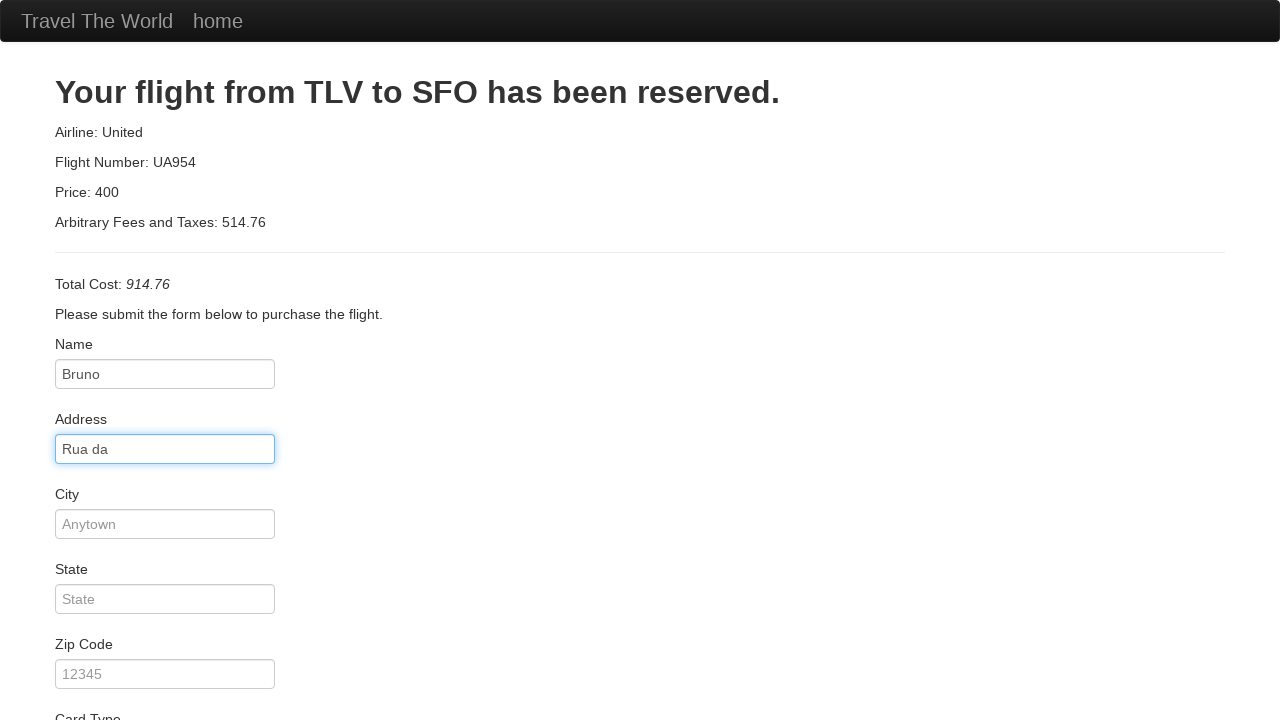

Clicked city field at (165, 524) on #city
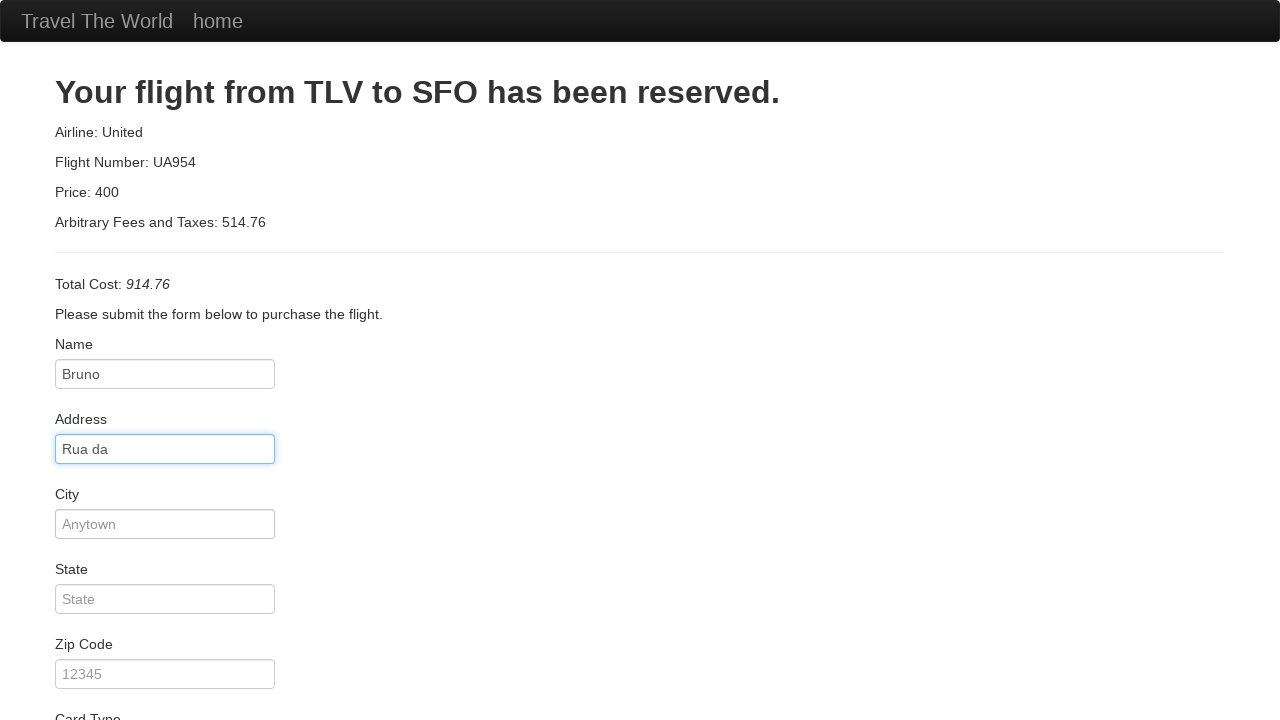

Filled city with 'Viana' on #city
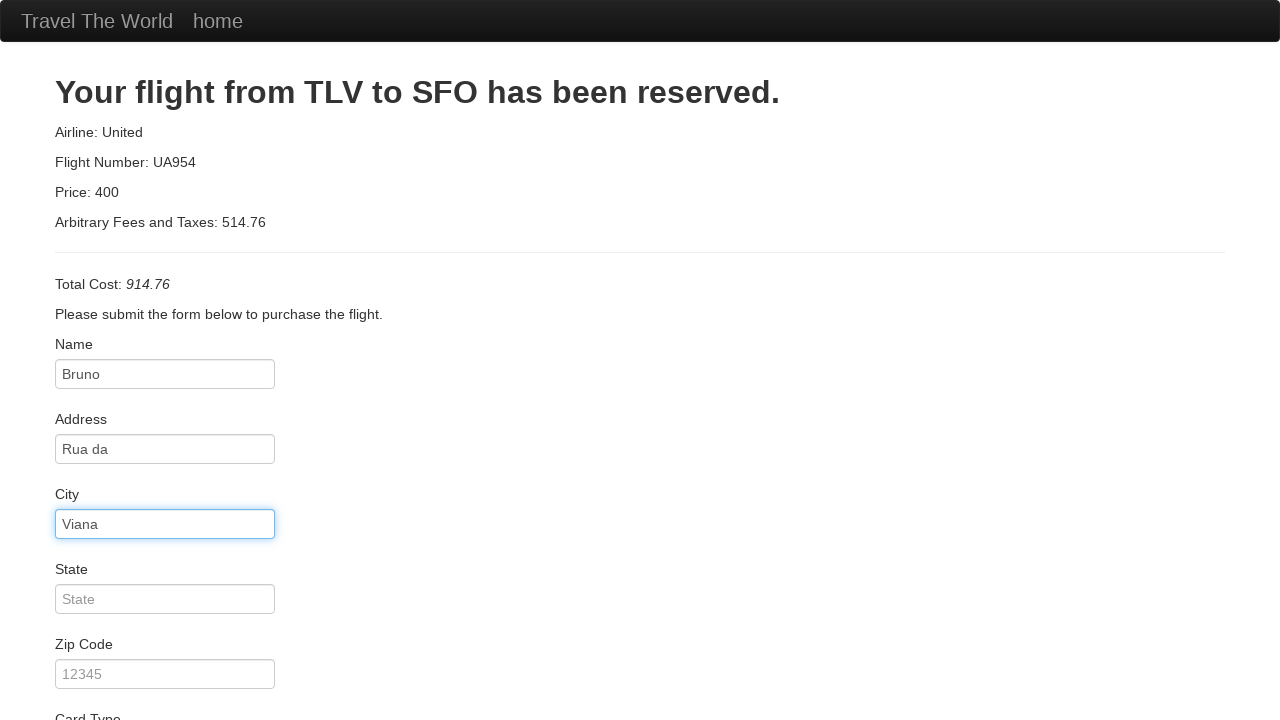

Clicked state field at (165, 599) on #state
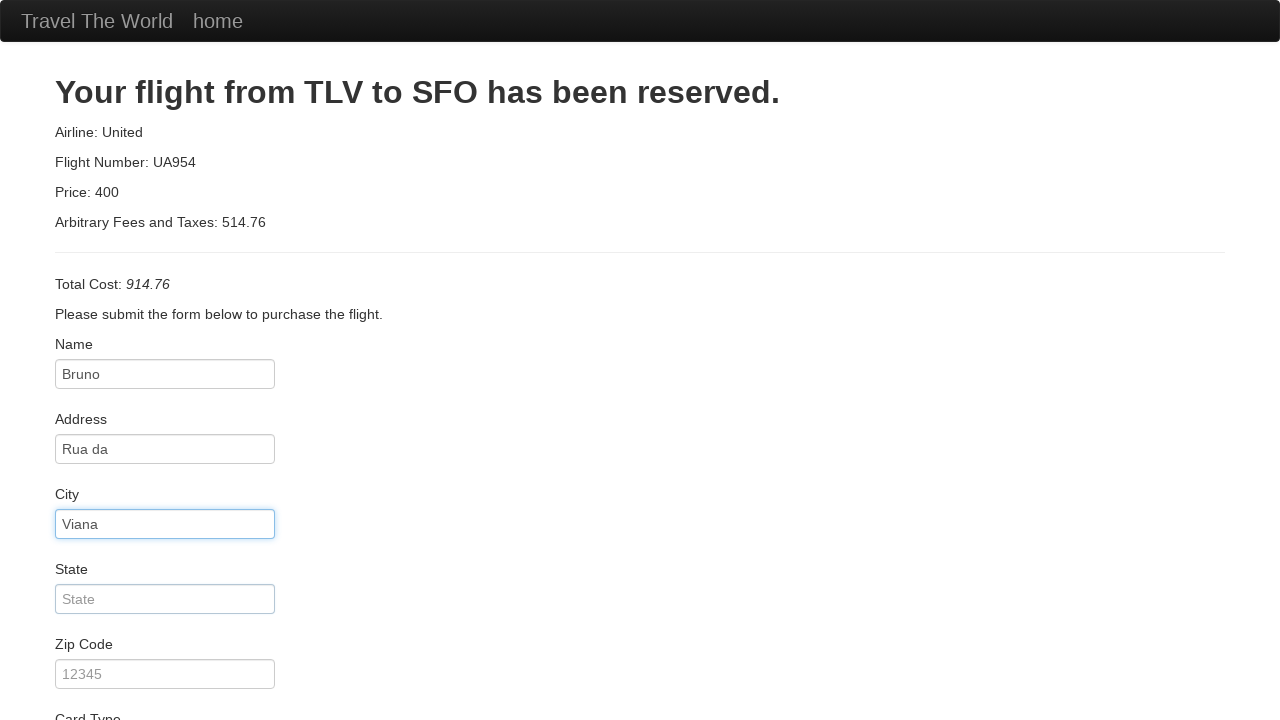

Filled state with 'Pt' on #state
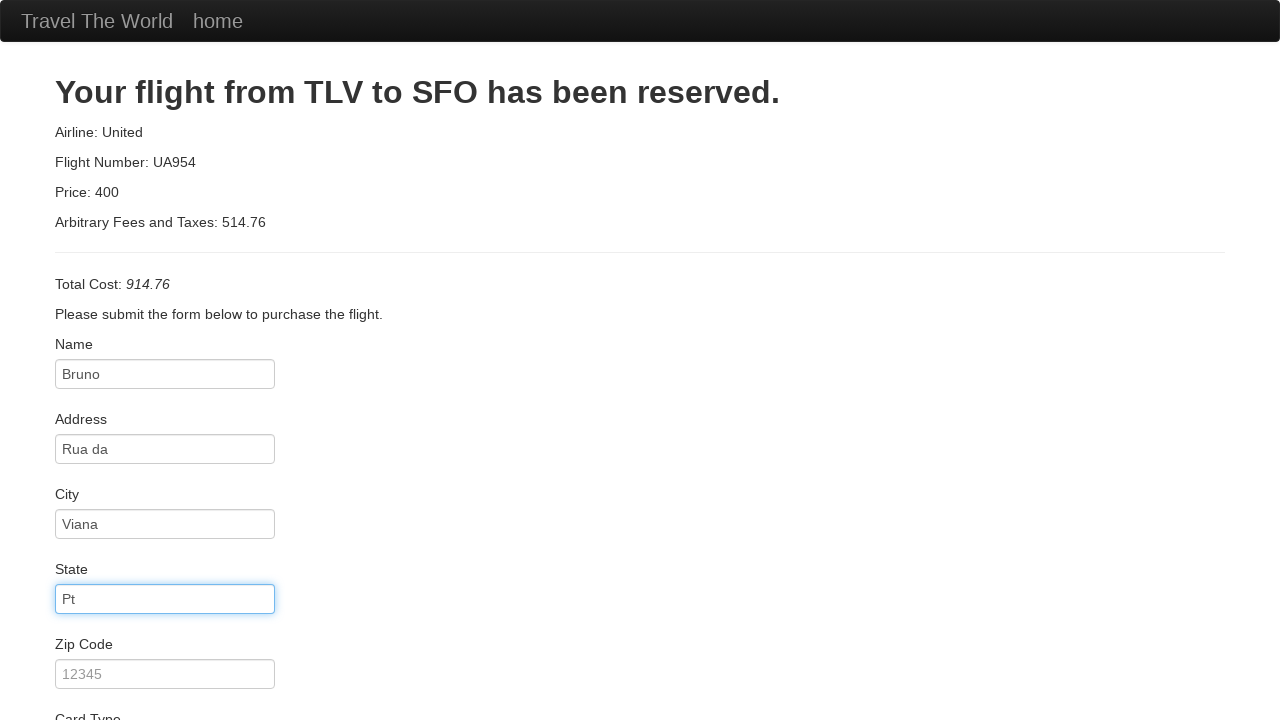

Clicked zip code field at (165, 674) on #zipCode
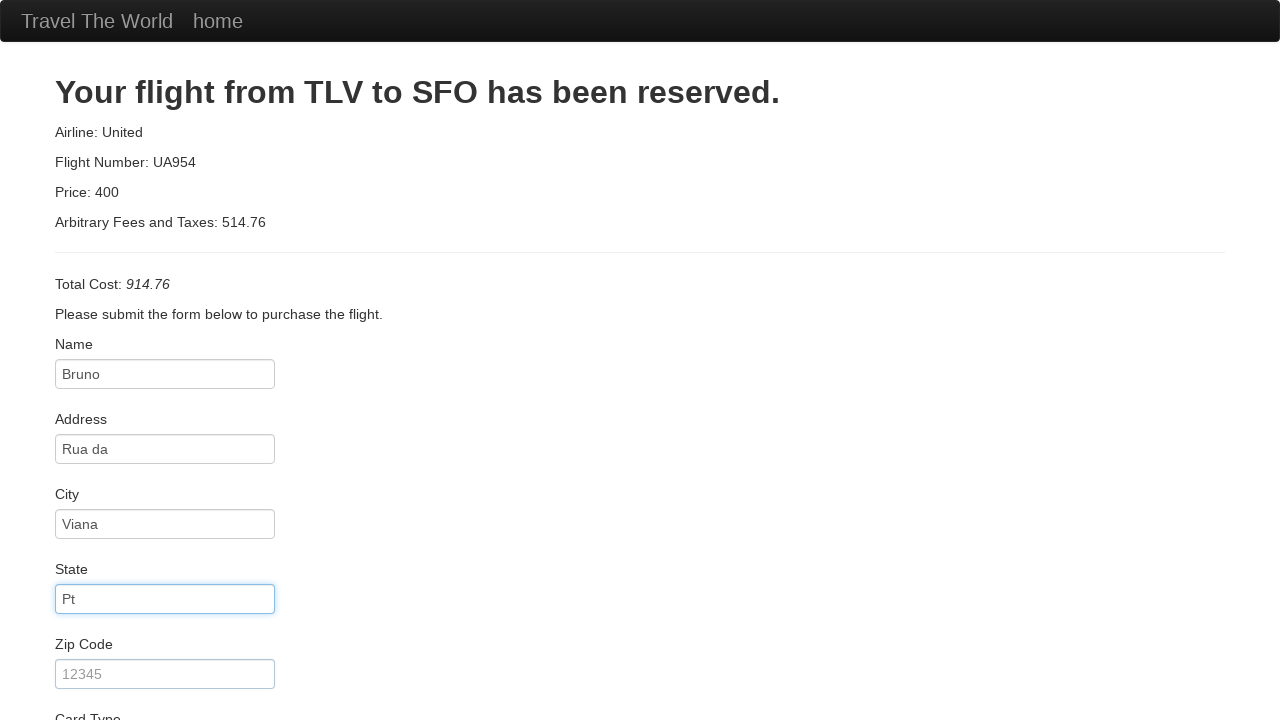

Filled zip code with '12345' on #zipCode
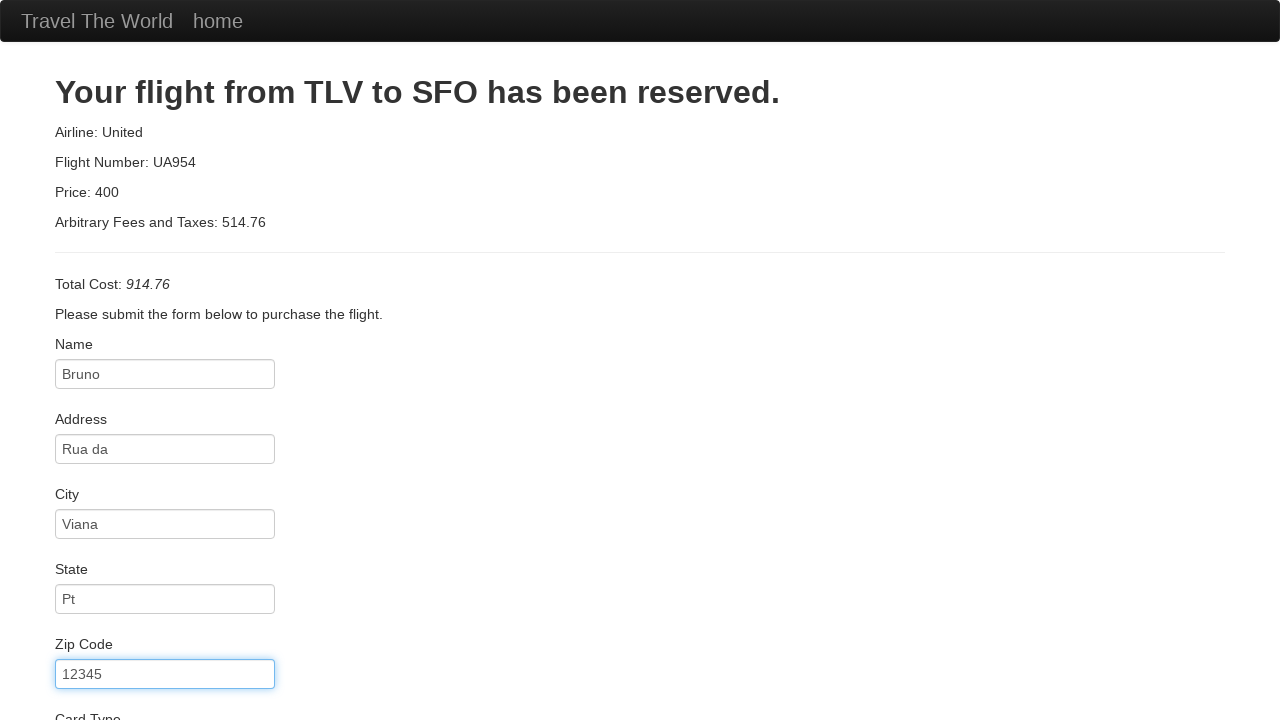

Clicked card type dropdown at (165, 360) on #cardType
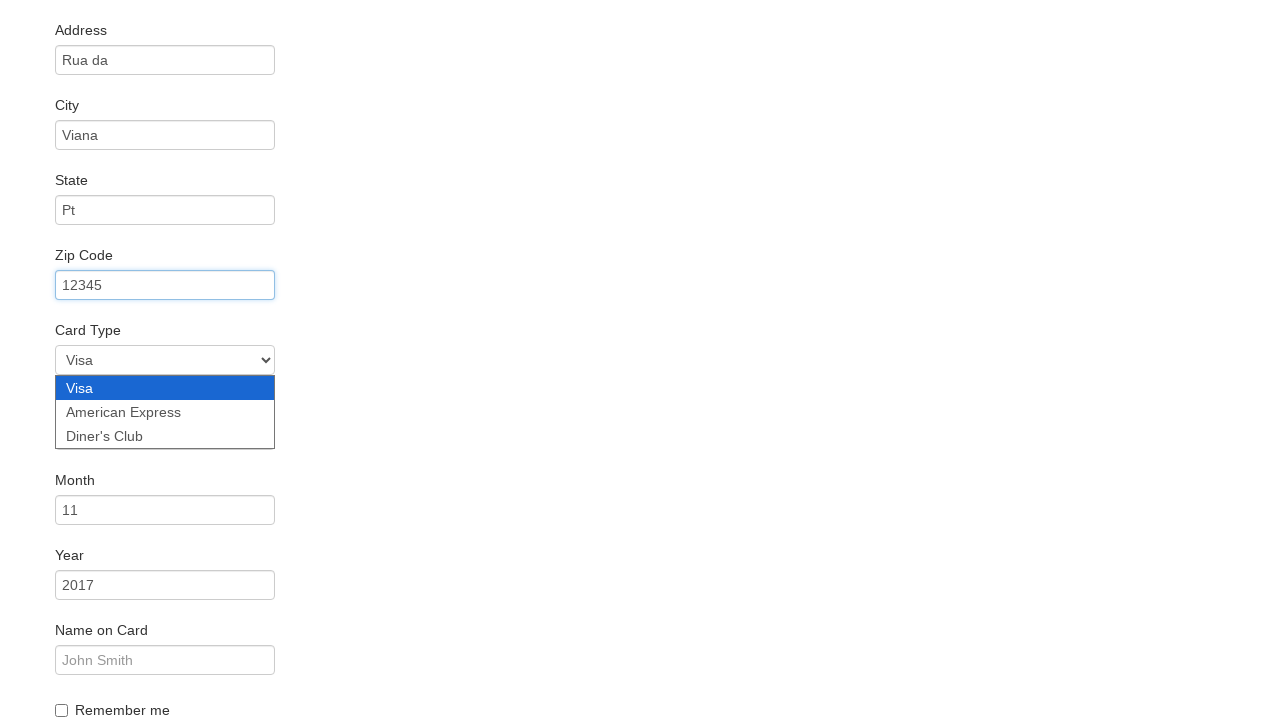

Selected American Express as card type on #cardType
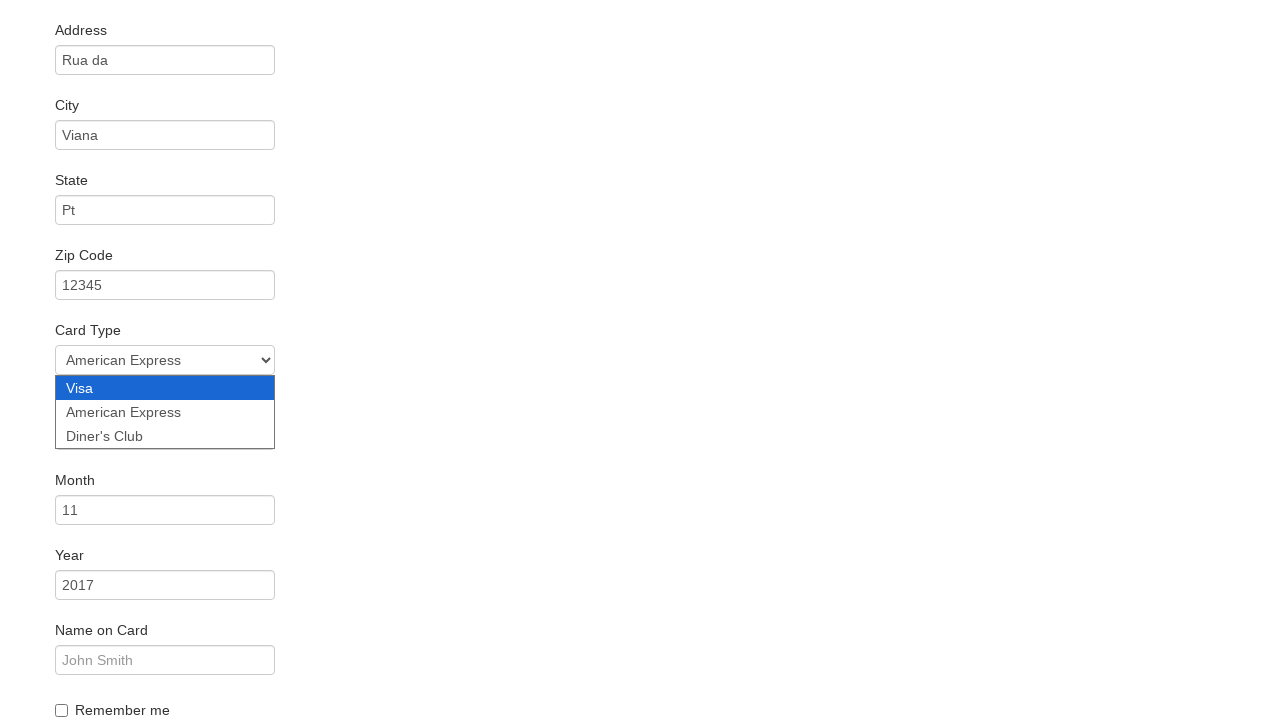

Clicked credit card number field at (165, 435) on #creditCardNumber
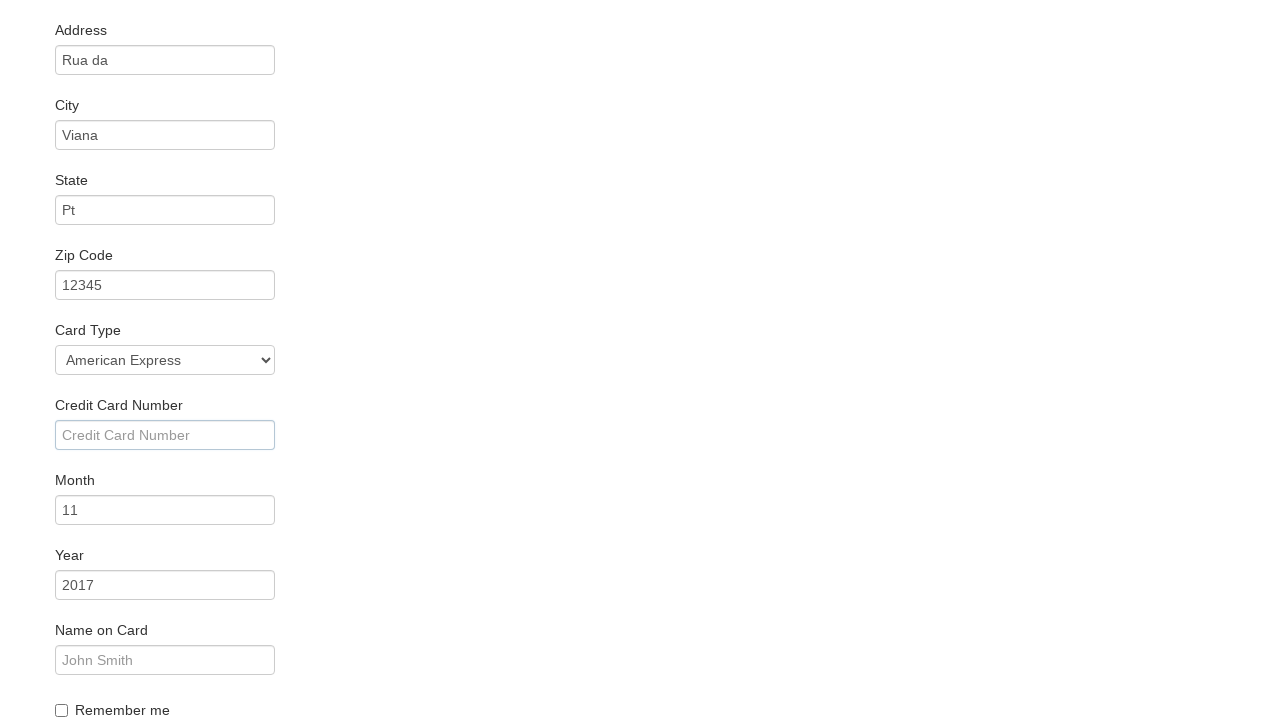

Filled credit card number with '123456789' on #creditCardNumber
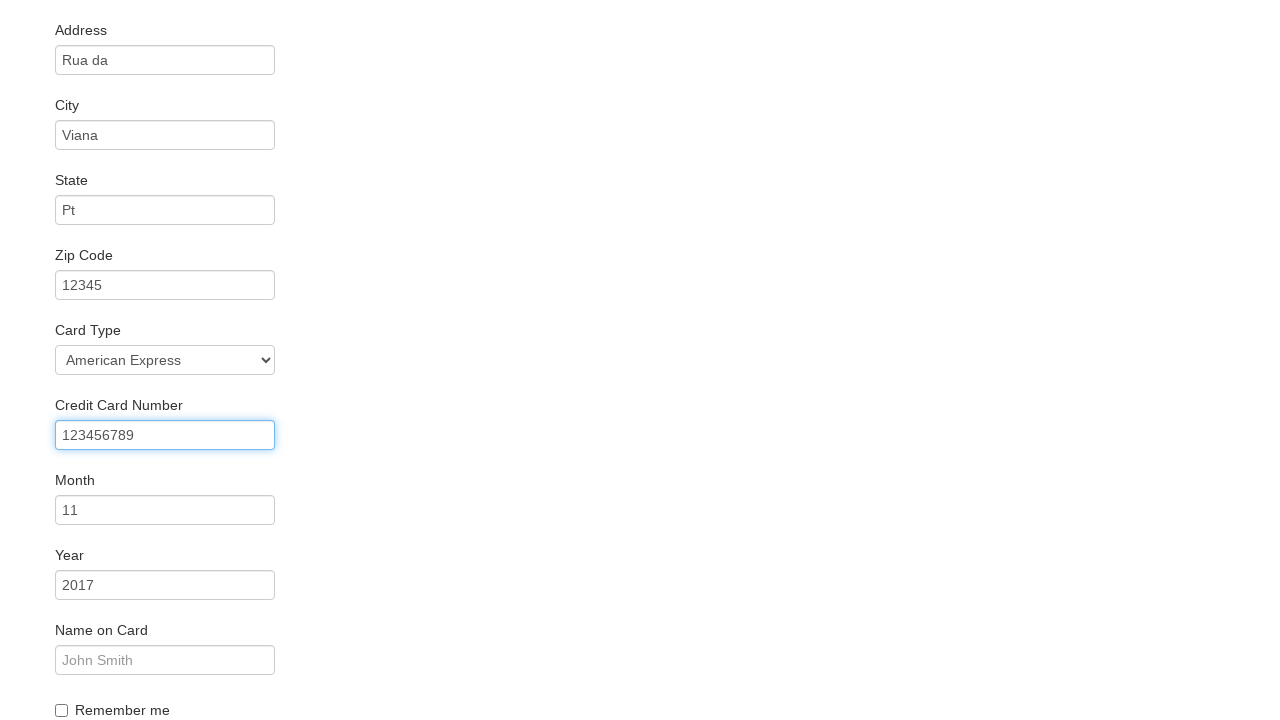

Clicked credit card month field at (165, 510) on #creditCardMonth
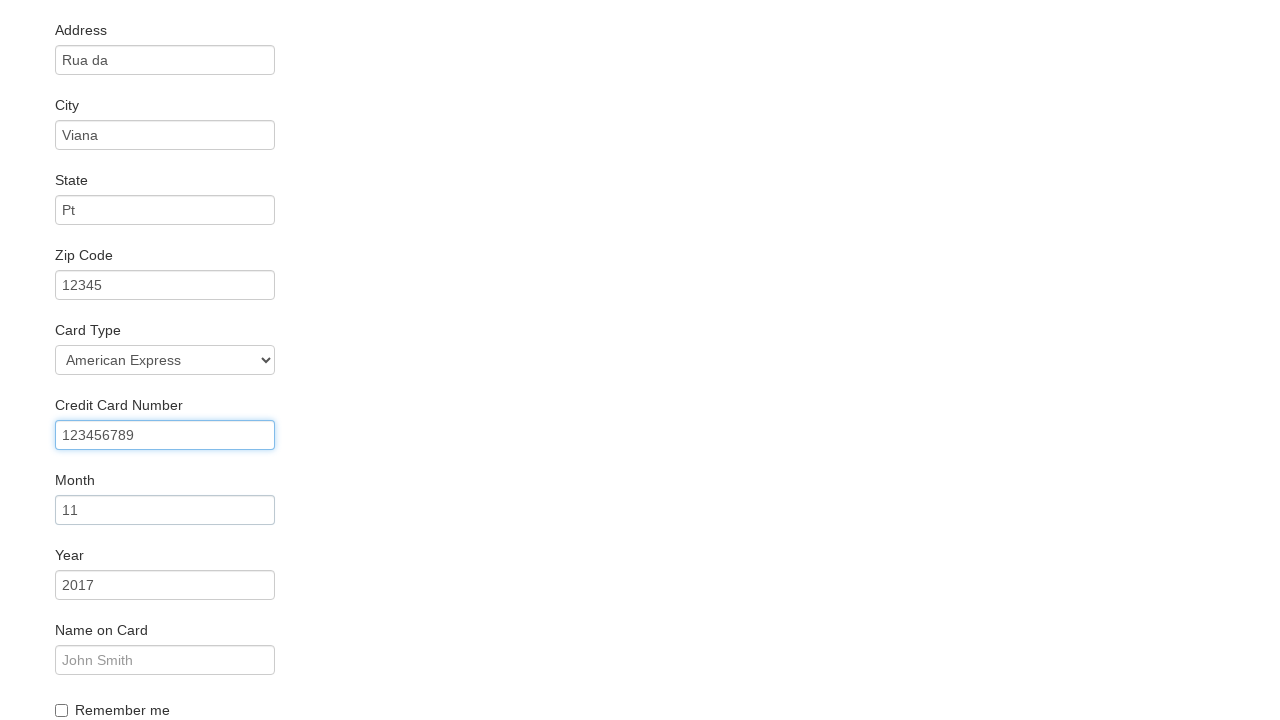

Filled credit card month with '12' on #creditCardMonth
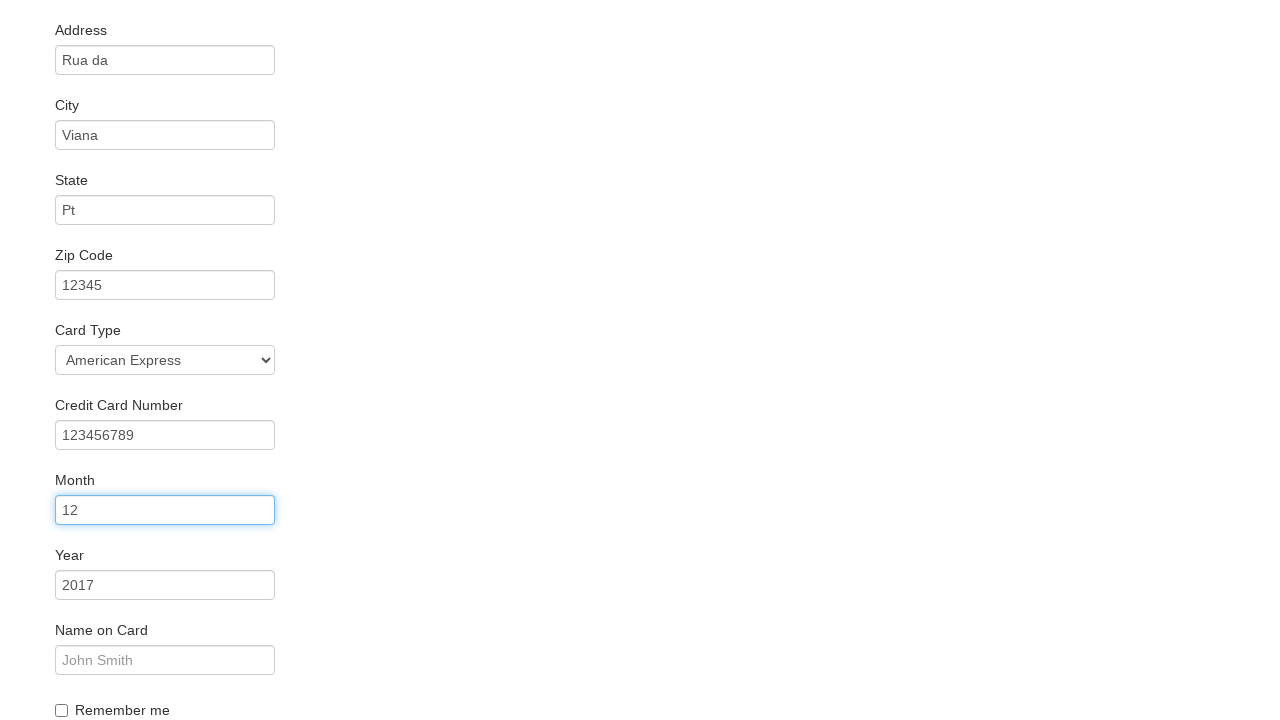

Clicked credit card year field at (165, 585) on #creditCardYear
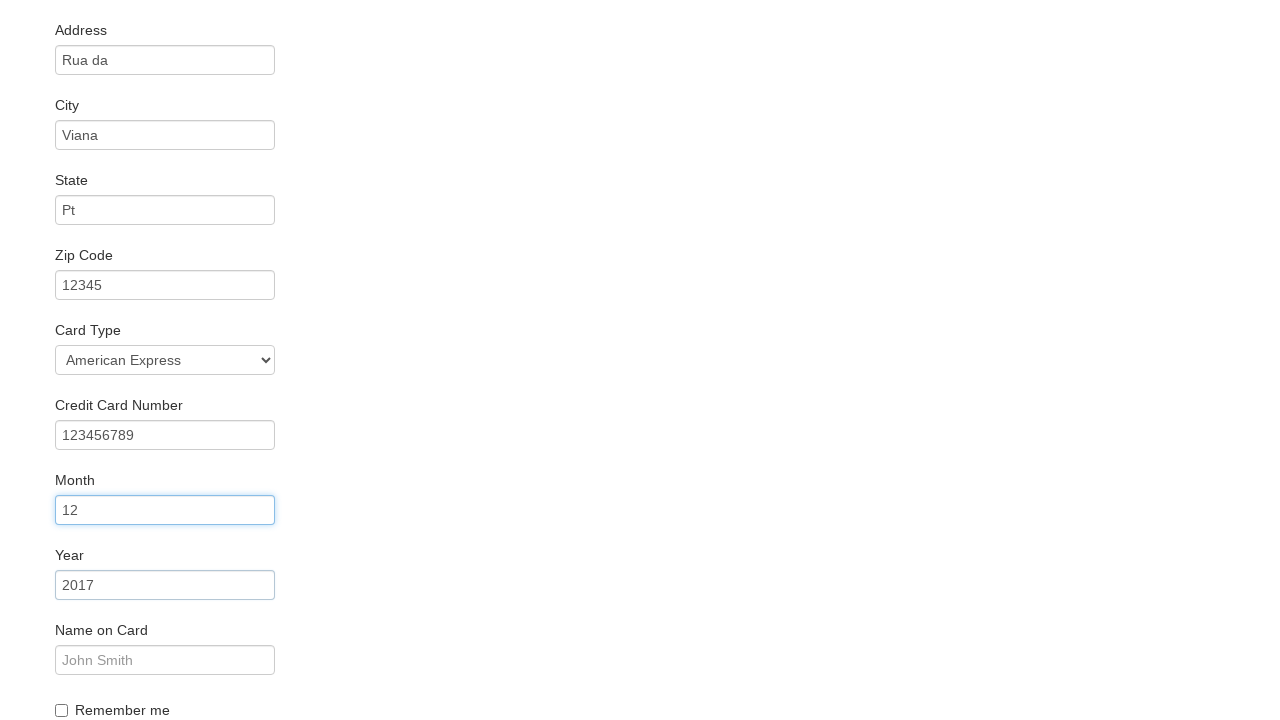

Filled credit card year with '2004' on #creditCardYear
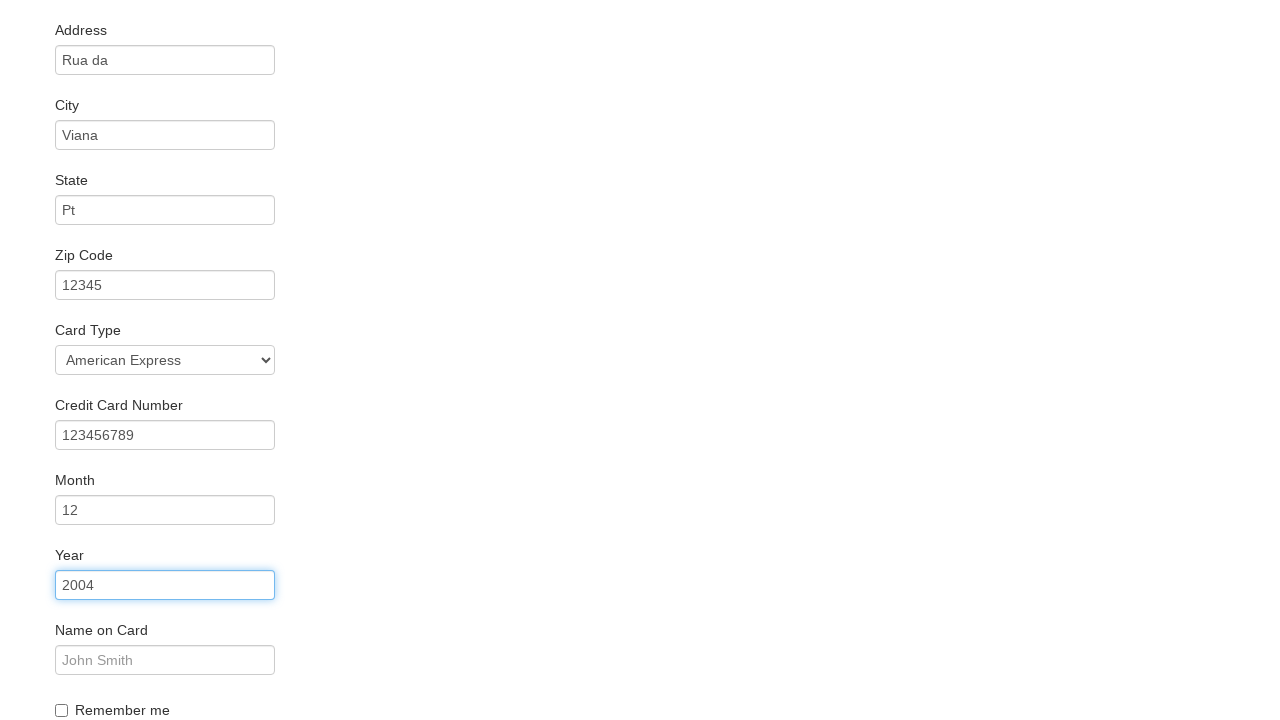

Clicked name on card field at (165, 660) on #nameOnCard
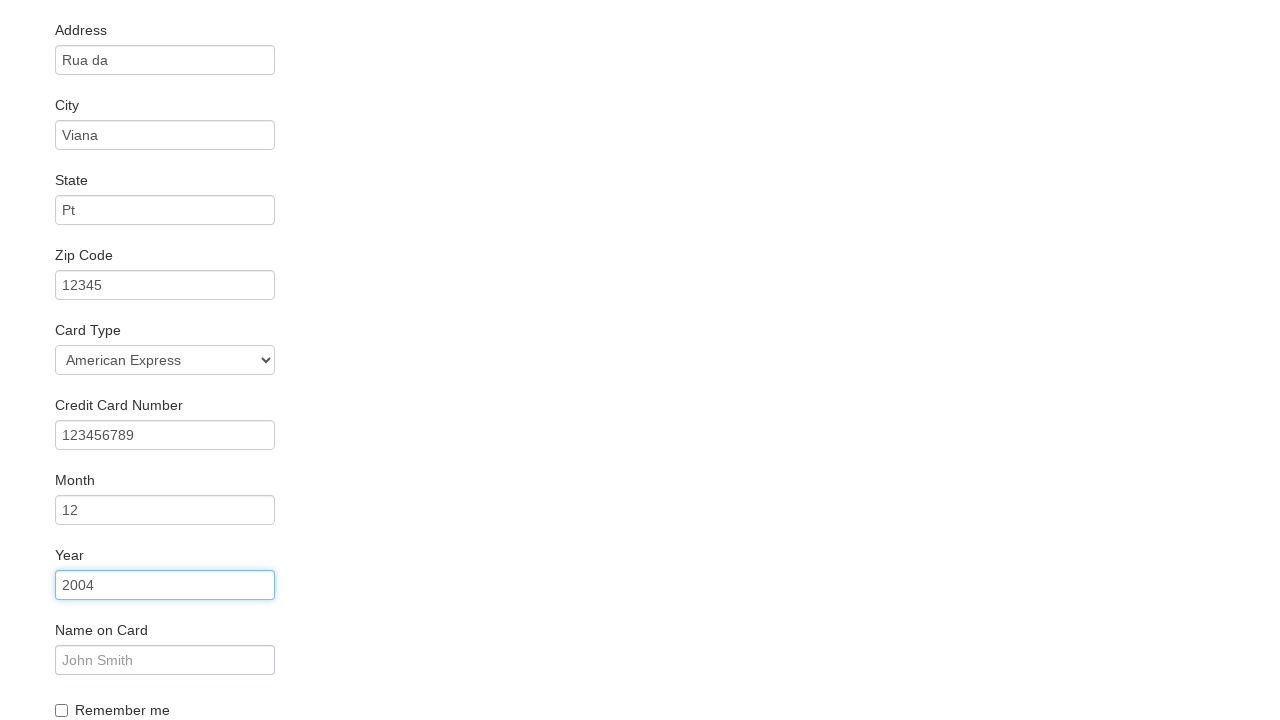

Filled name on card with 'Bruno Tavares' on #nameOnCard
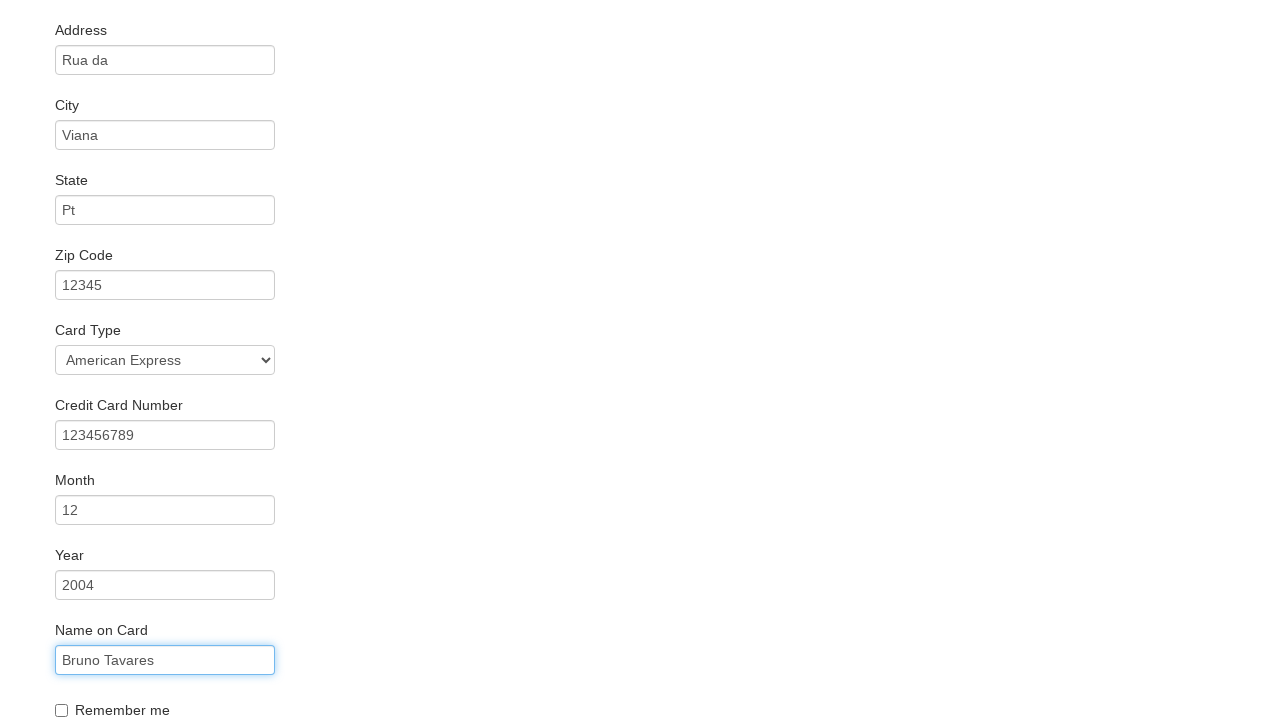

Checked remember me checkbox at (62, 710) on #rememberMe
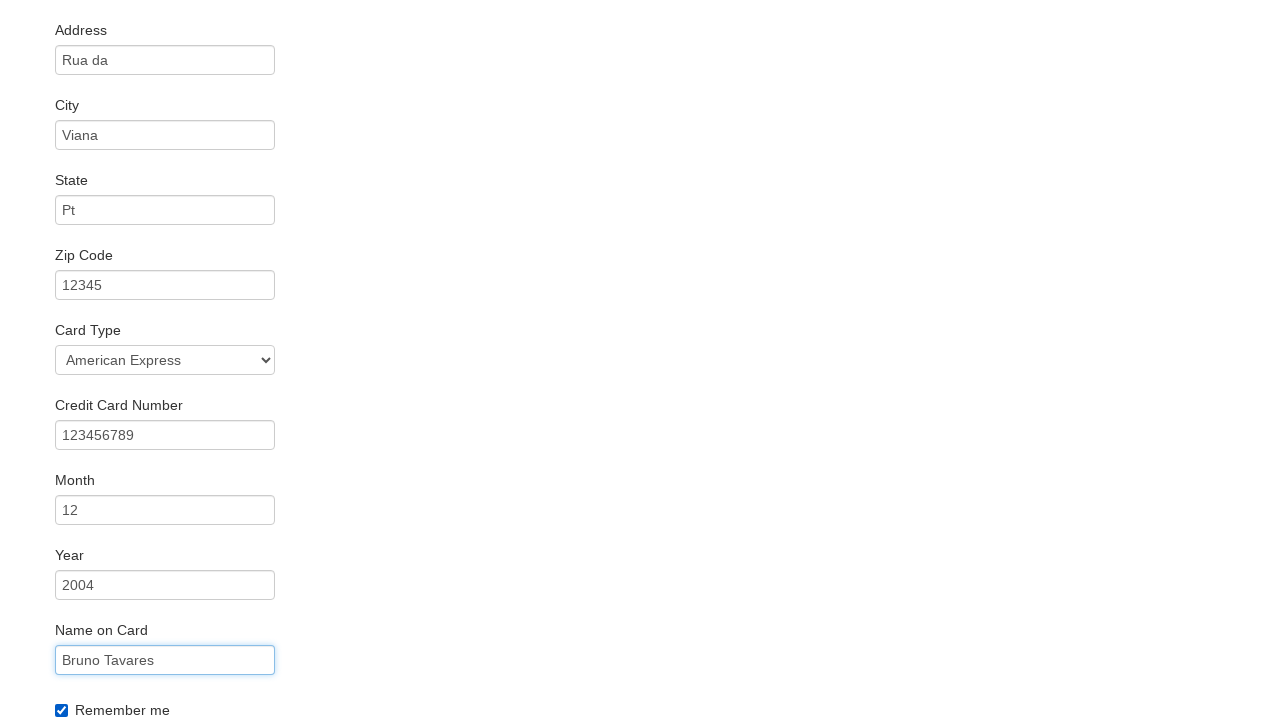

Clicked Purchase Flight button at (118, 685) on .btn-primary
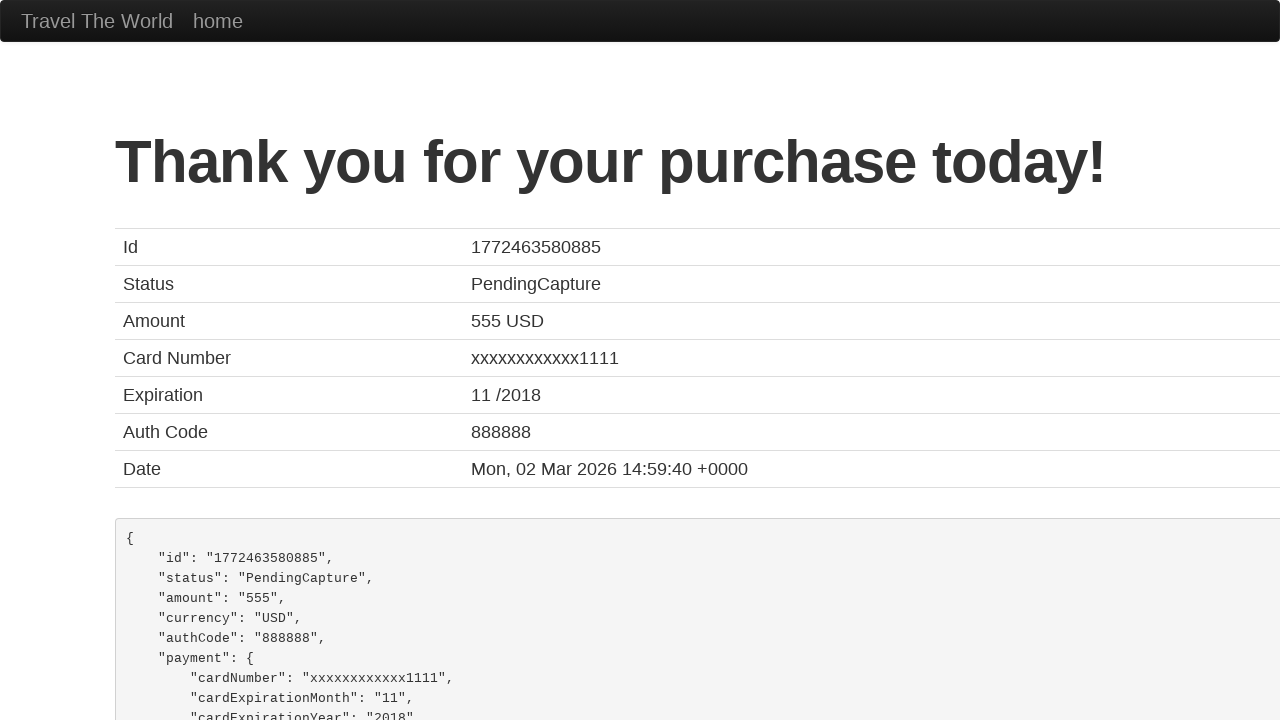

Confirmation page loaded
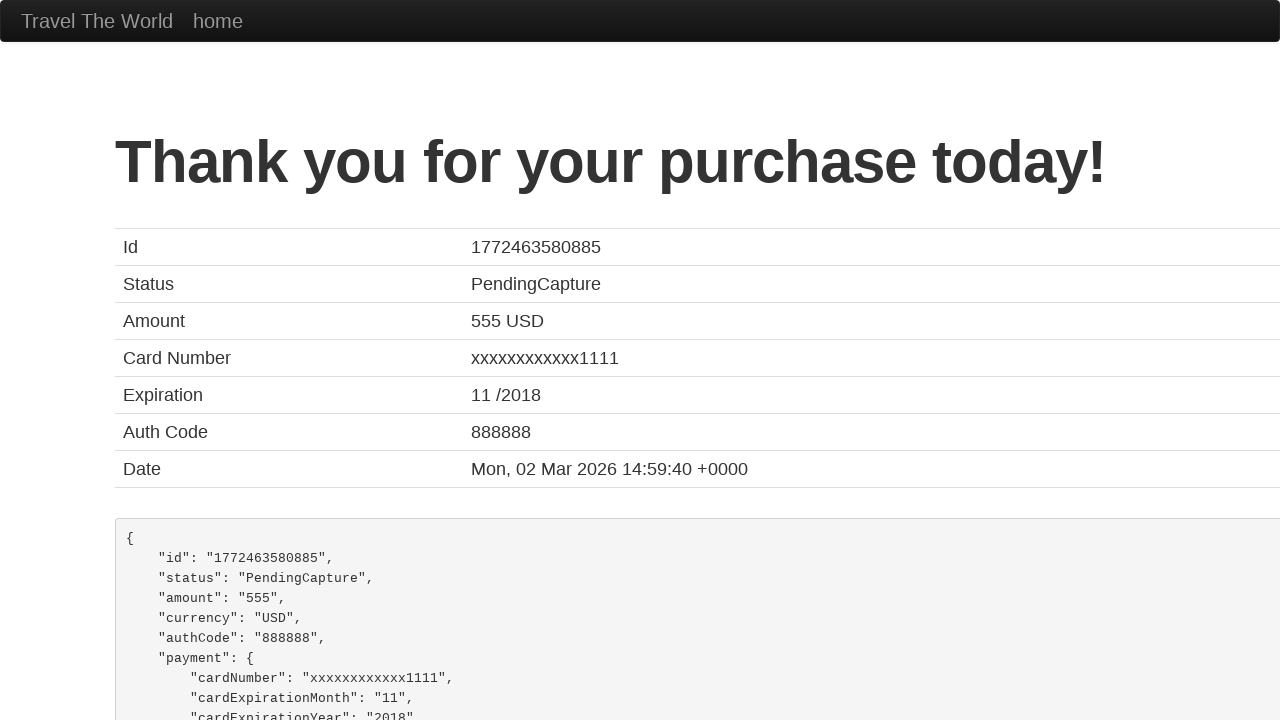

Verified confirmation page title is 'BlazeDemo Confirmation'
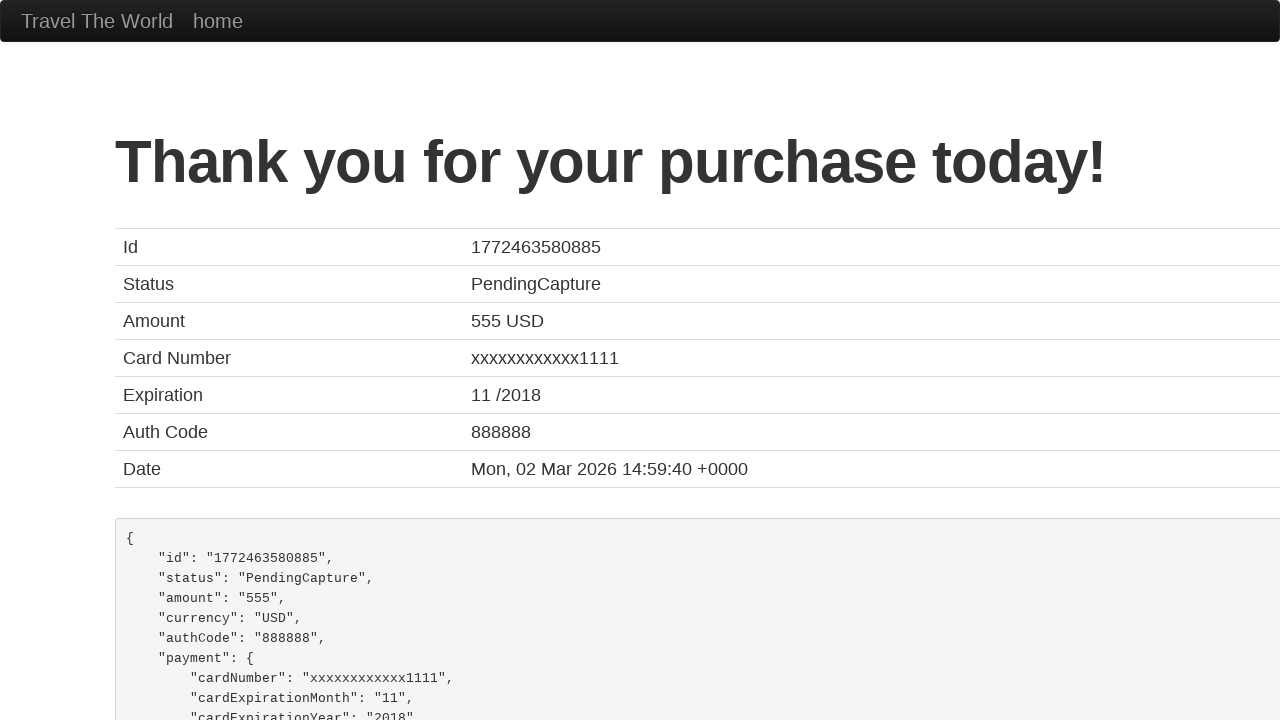

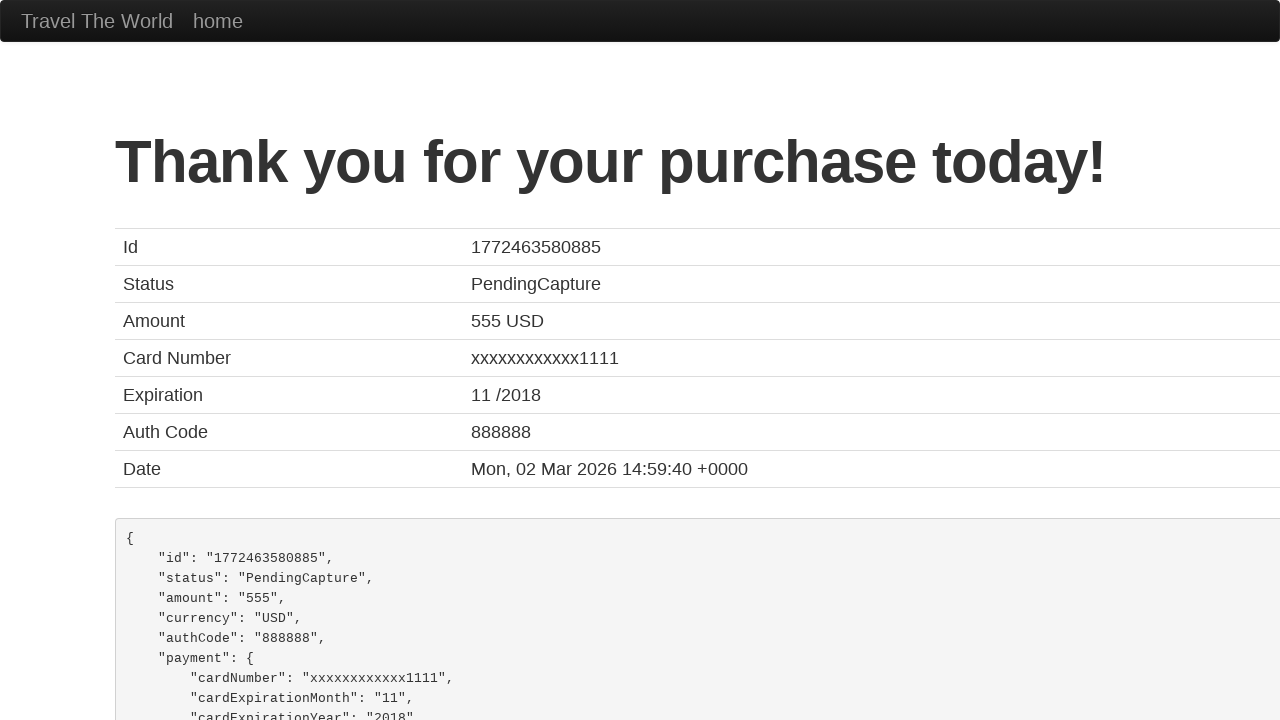